Tests page scrolling functionality by scrolling to the bottom of the page using JavaScript execution

Starting URL: https://www.tothenew.com/

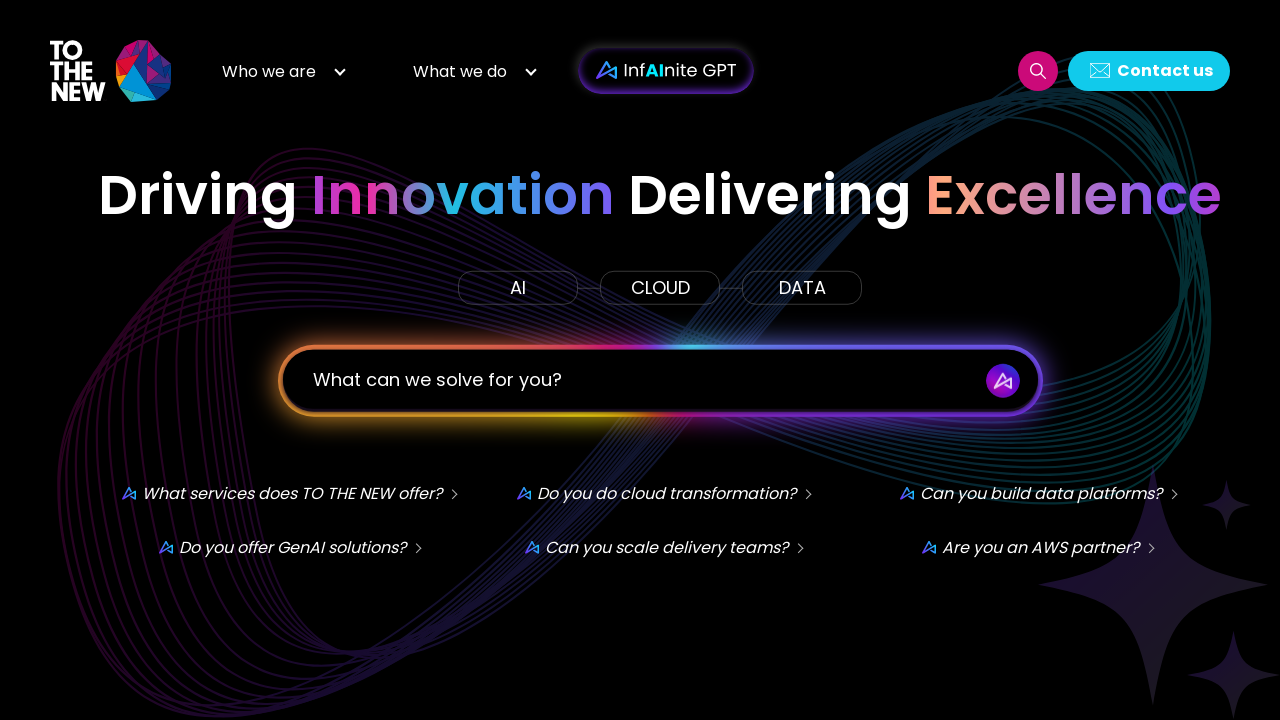

Scrolled to the bottom of the page using JavaScript execution
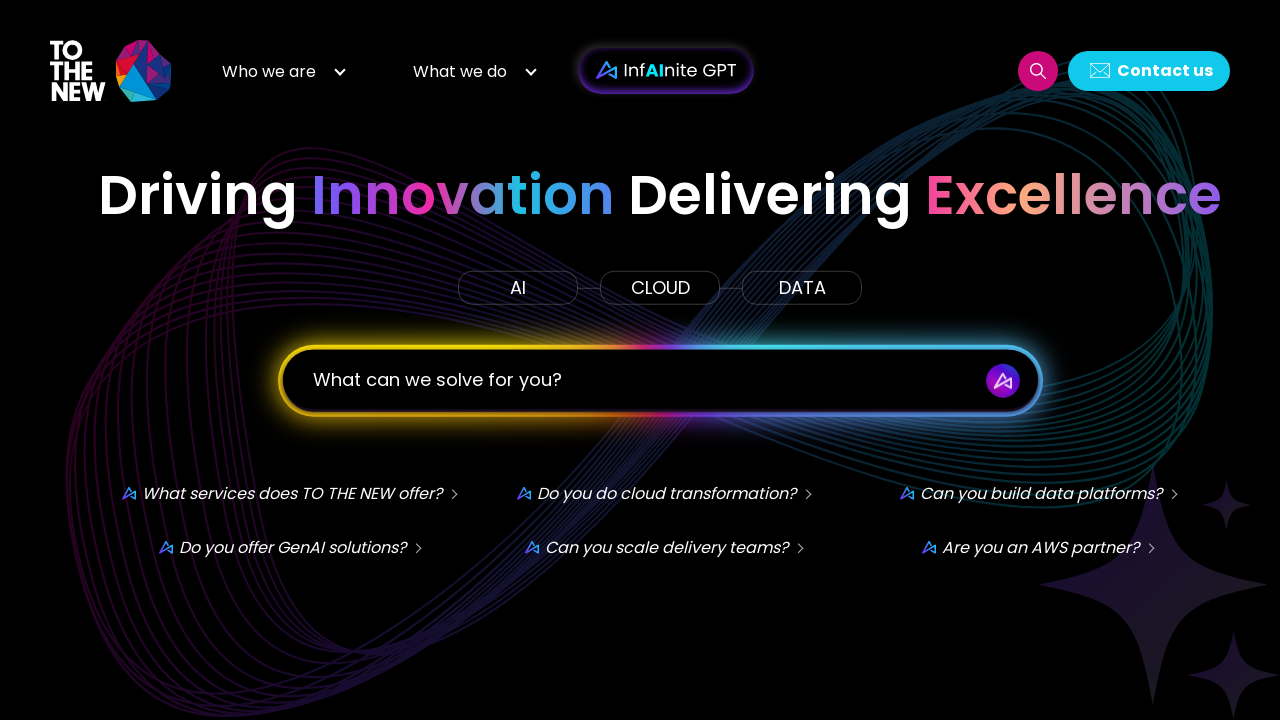

Waited 1000ms for scroll animation to complete
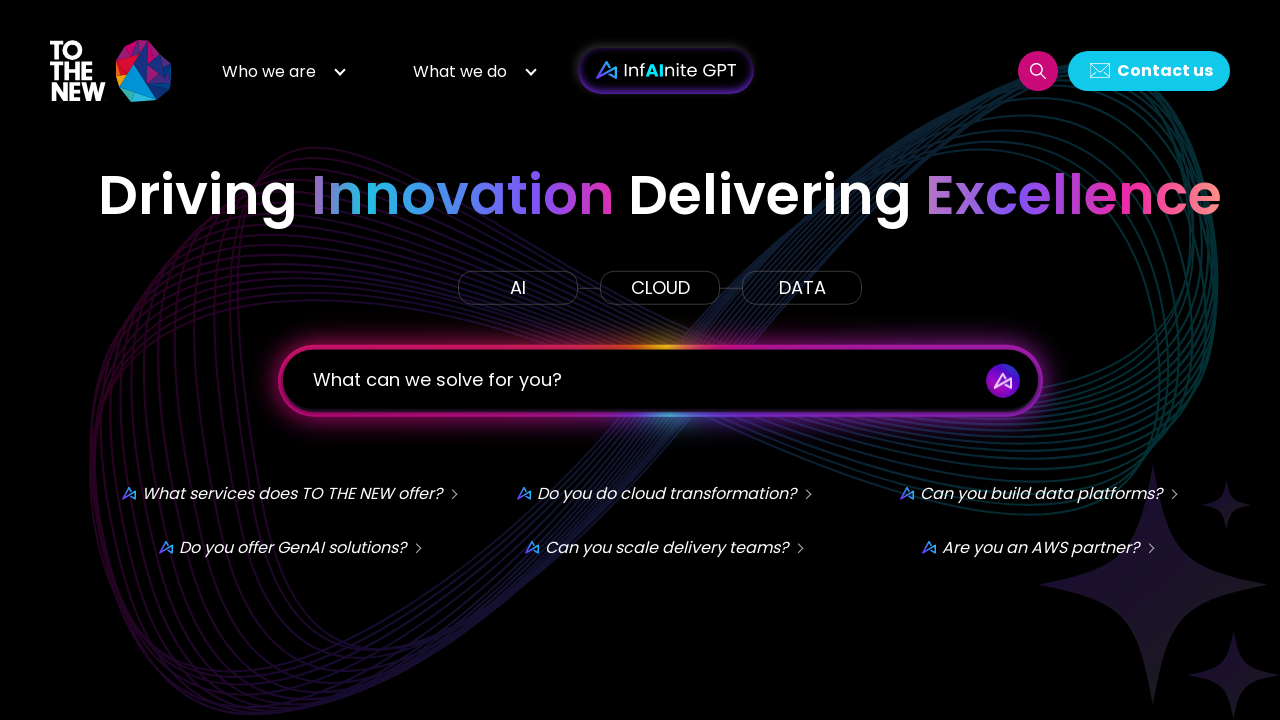

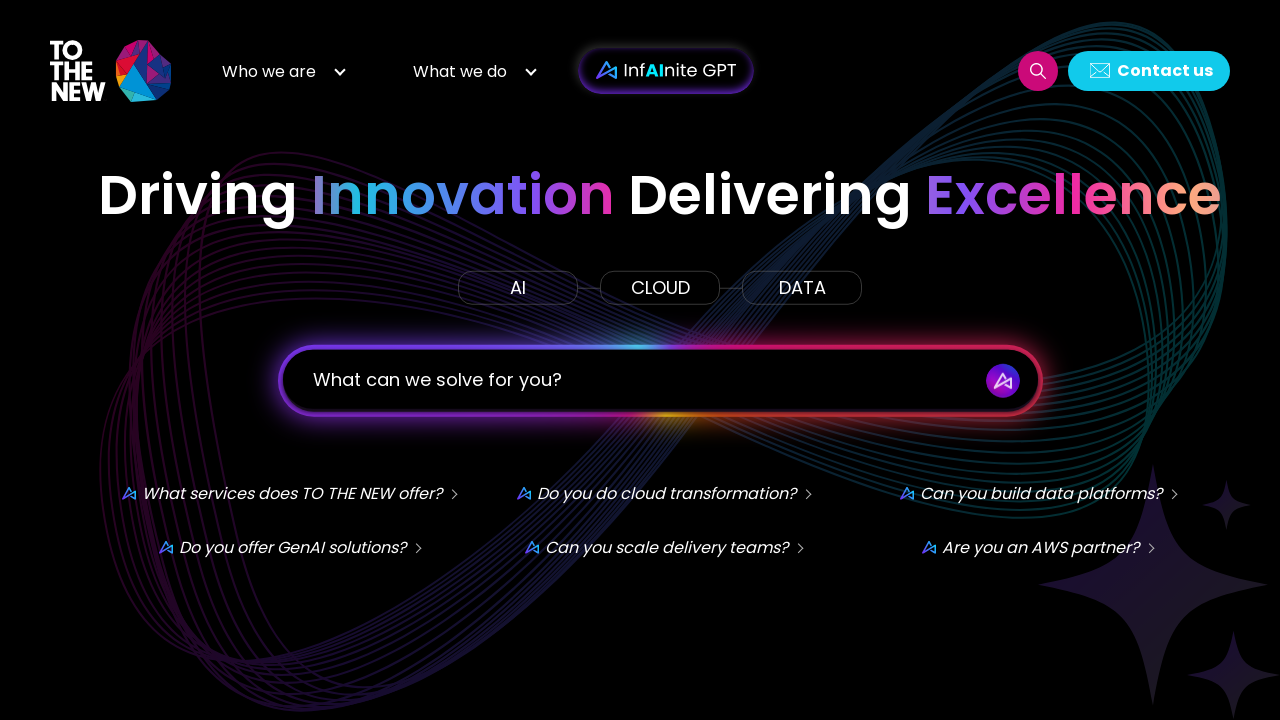